Tests alert handling functionality by triggering different types of alerts (simple alert and confirmation dialog) and interacting with them

Starting URL: https://rahulshettyacademy.com/AutomationPractice/

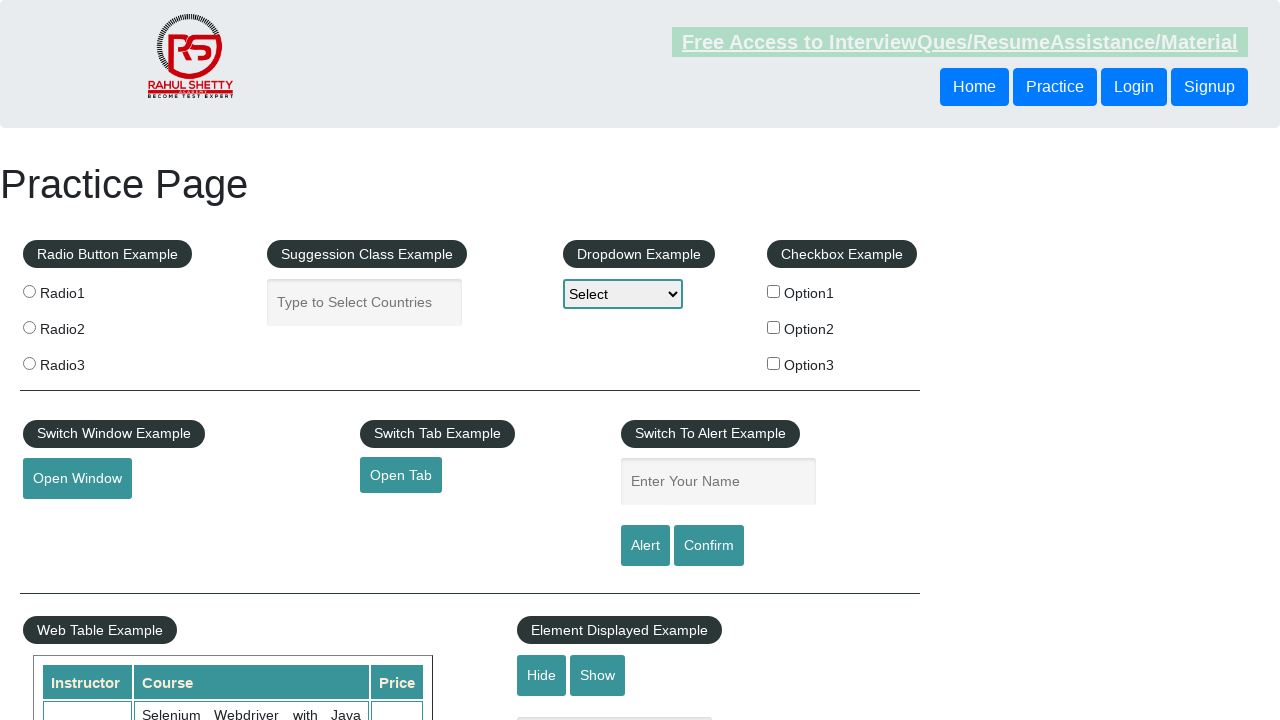

Filled name field with 'Vishal' on #name
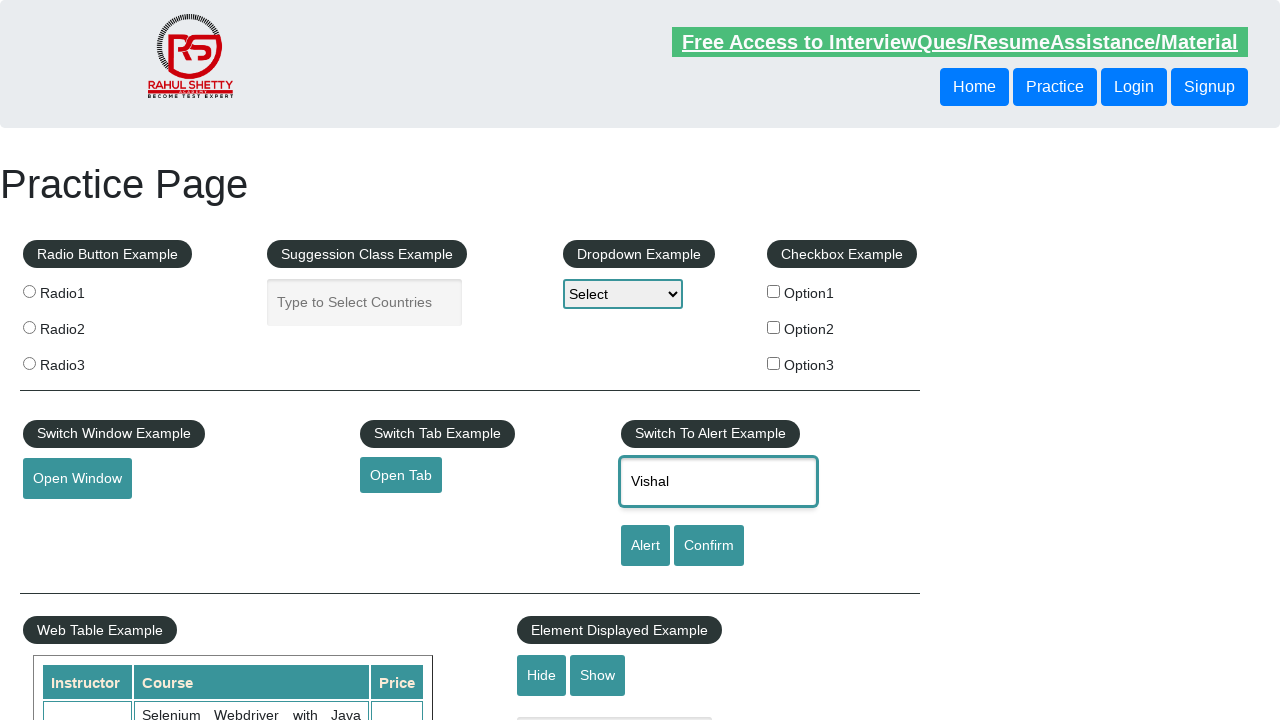

Clicked Alert button to trigger simple alert at (645, 546) on input[value='Alert']
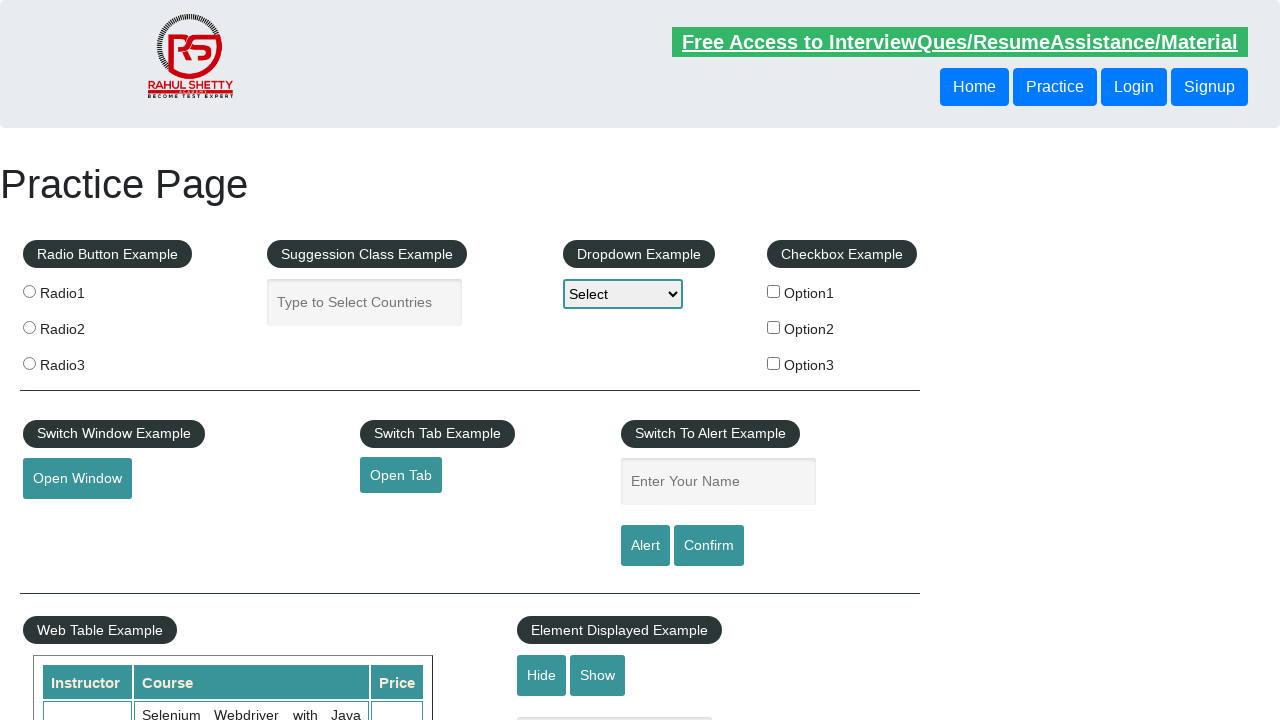

Accepted the simple alert dialog
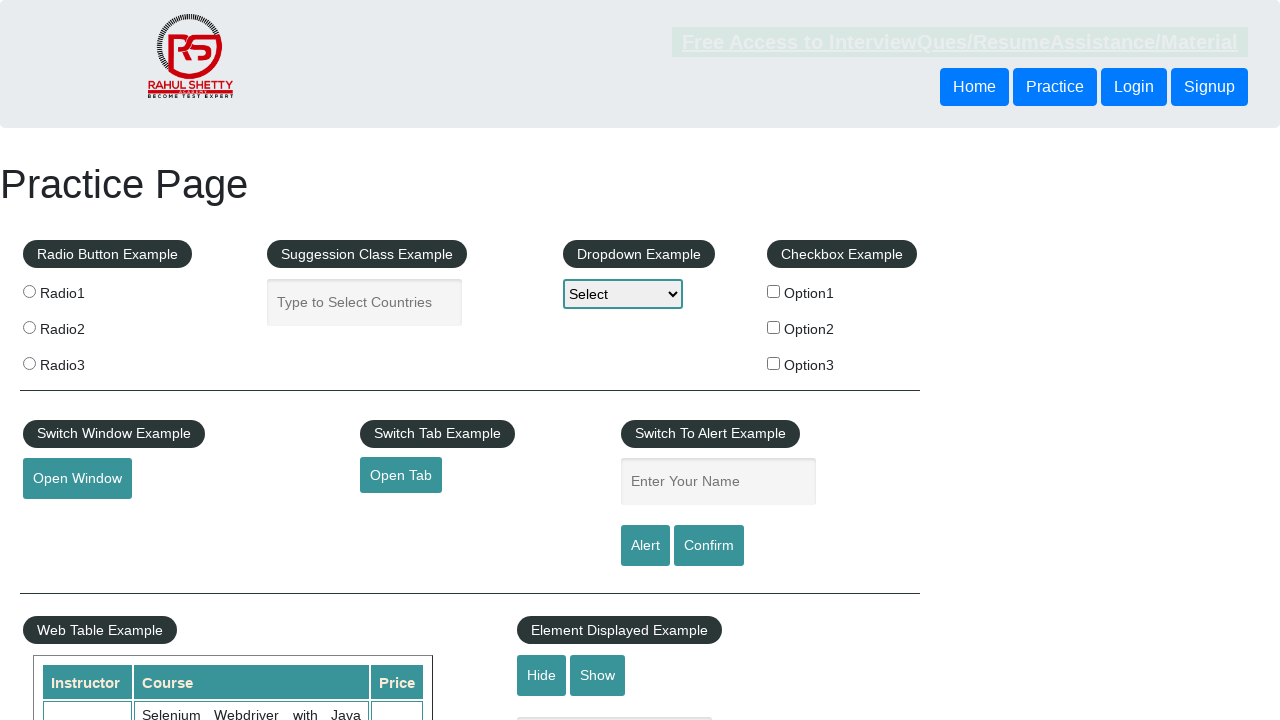

Clicked Confirm button to trigger confirmation dialog at (709, 546) on #confirmbtn
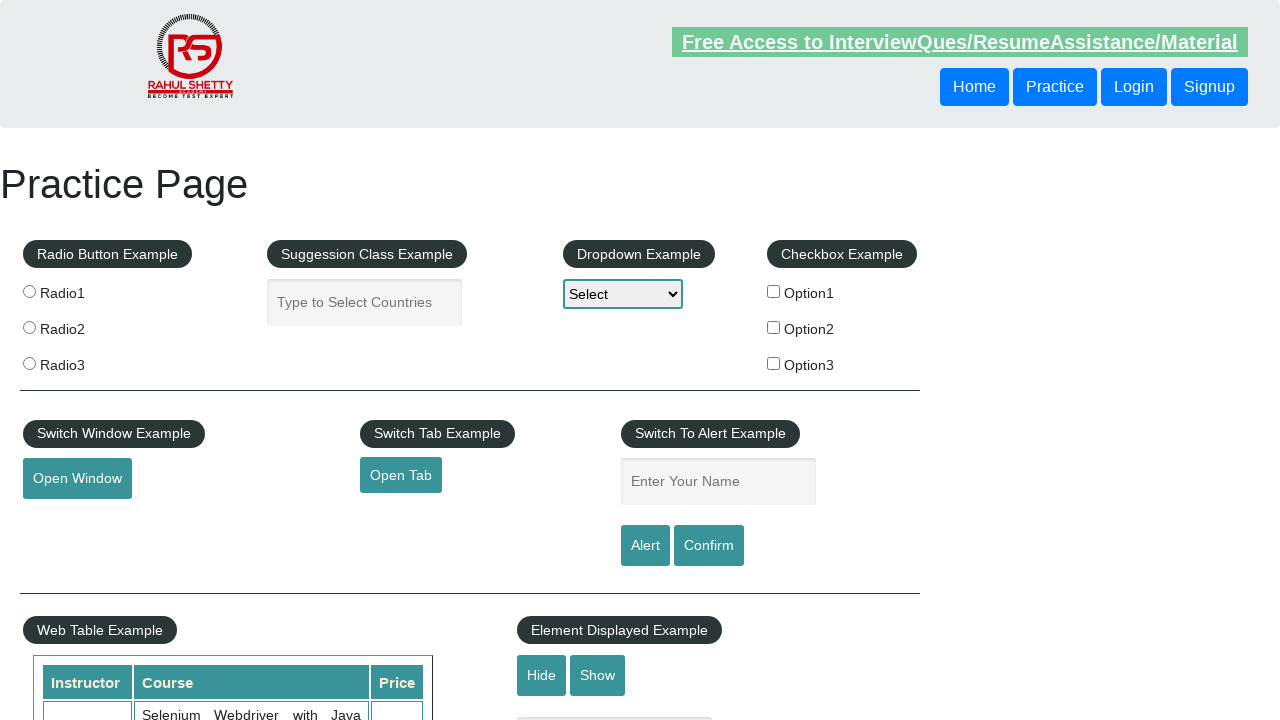

Dismissed the confirmation dialog
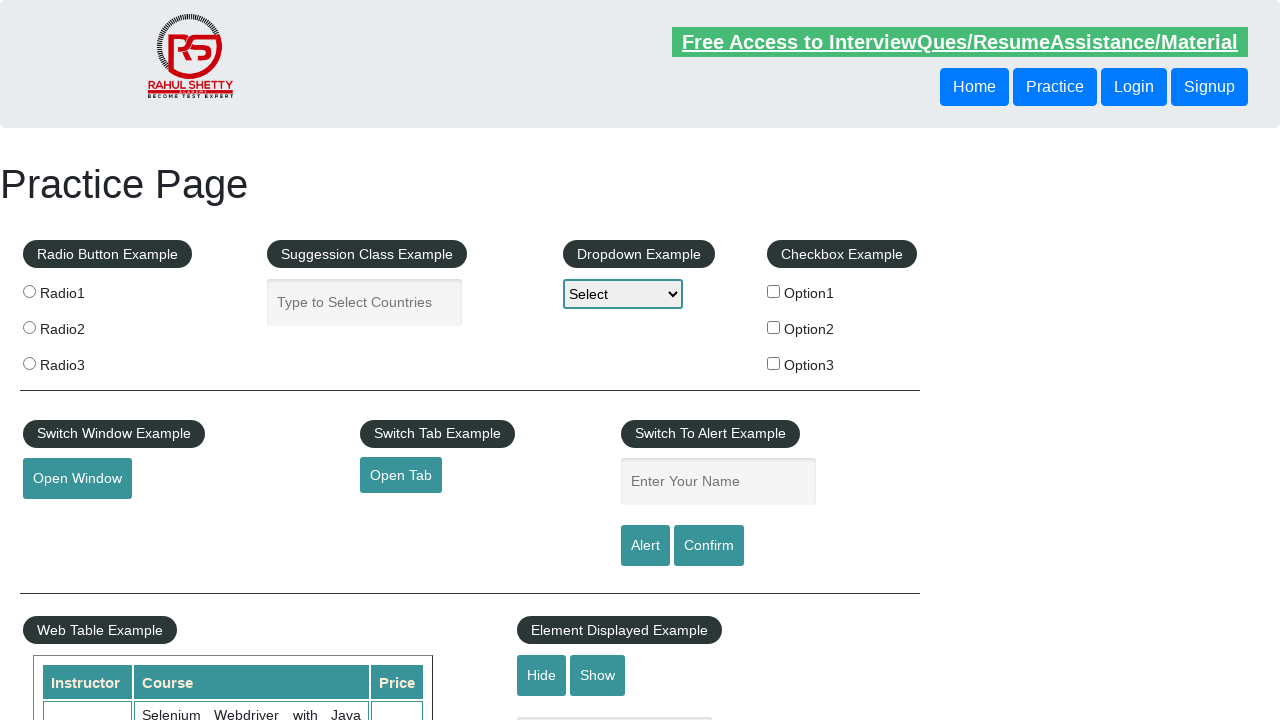

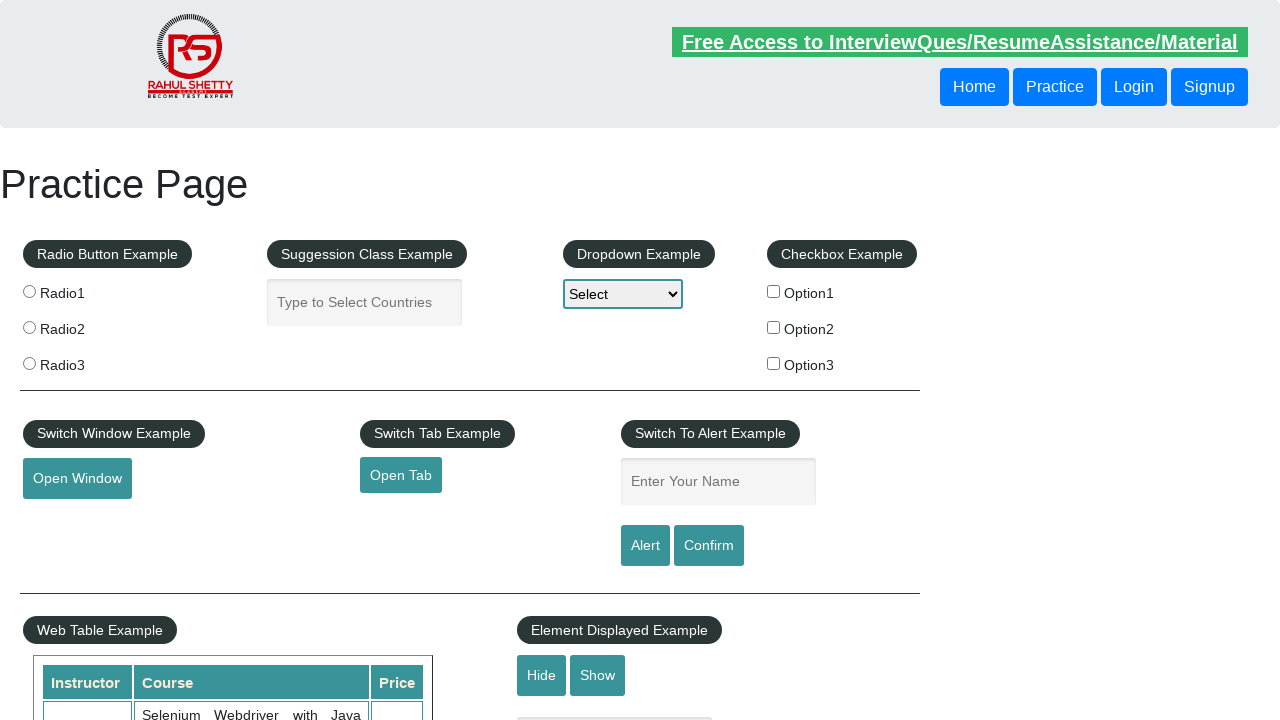